Tests navigation to the Empress Catherine divination page by clicking on "Divination on Love and Relationships" menu item and then selecting the Catherine divination option.

Starting URL: https://www.predskazanie.ru/

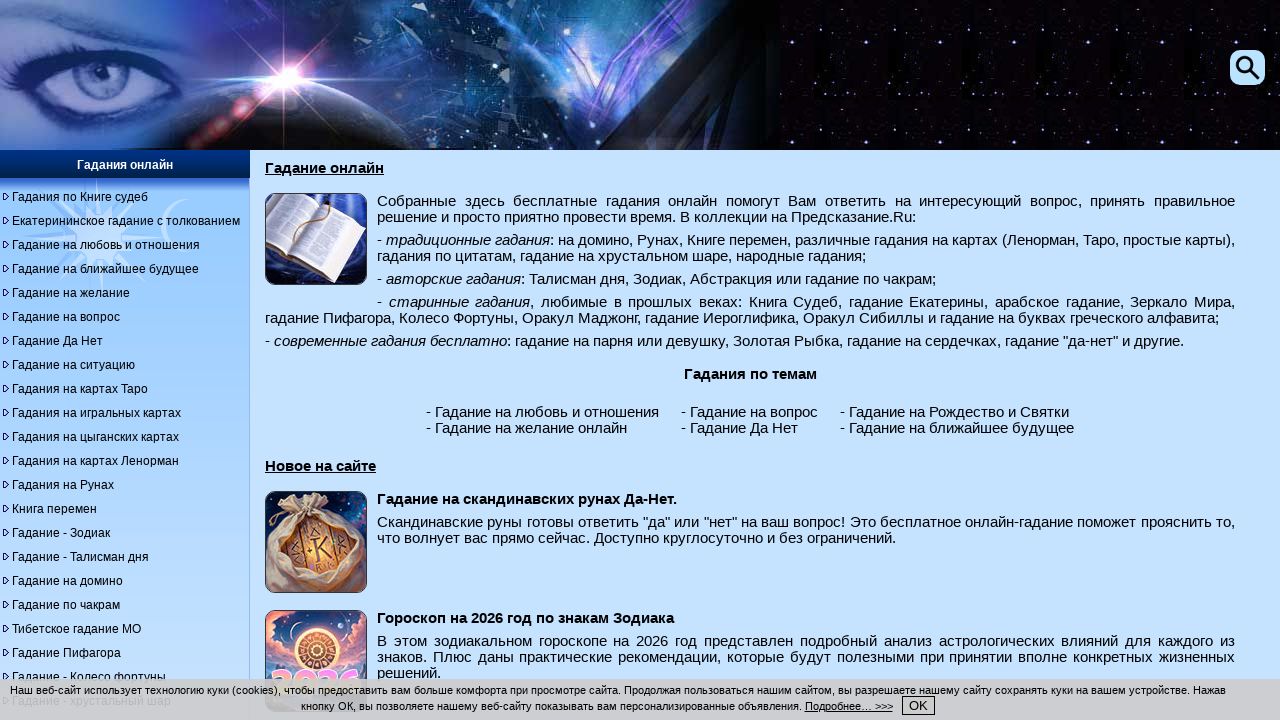

Clicked on 'Divination on Love and Relationships' menu item at (106, 245) on xpath=//div[@id='menu']//a[@title='Гадание на любовь и отношения']
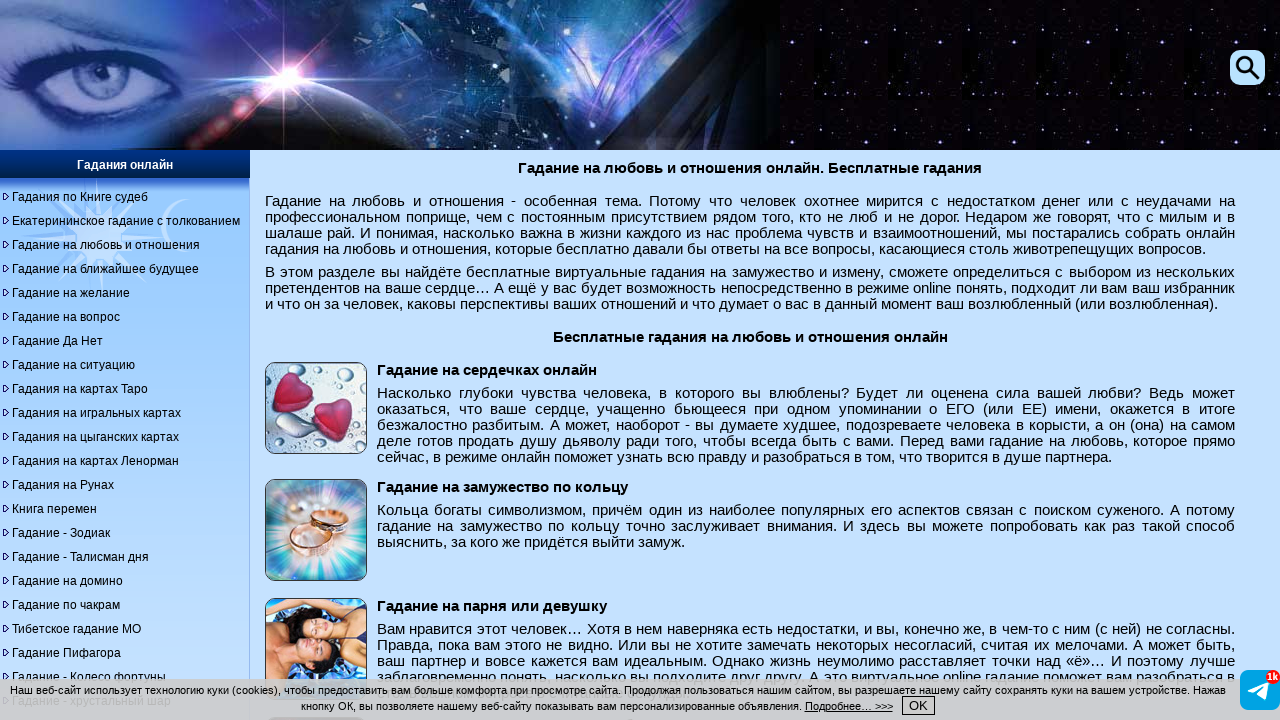

Clicked on Empress Catherine divination image at (316, 360) on xpath=//div[@class='content-layer']//img[@alt='Гадание императрицы Екатерины']
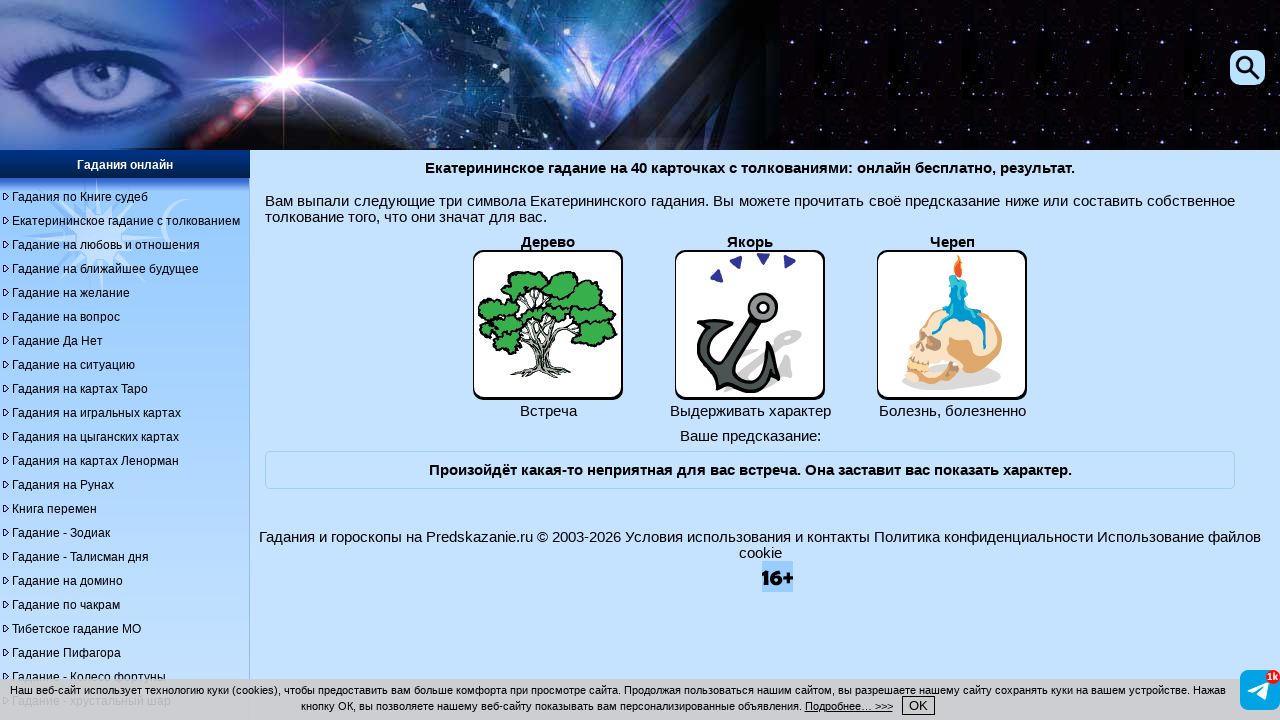

Successfully navigated to Empress Catherine divination page (https://www.predskazanie.ru/ekat.shtml)
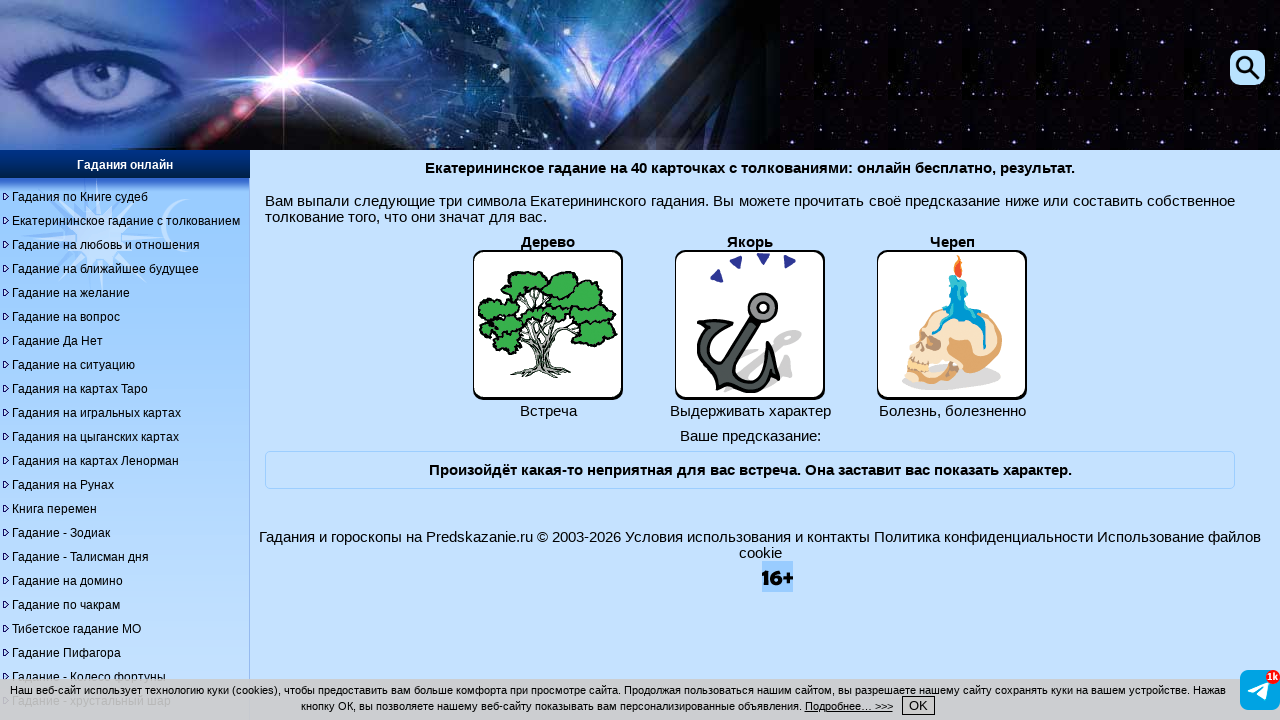

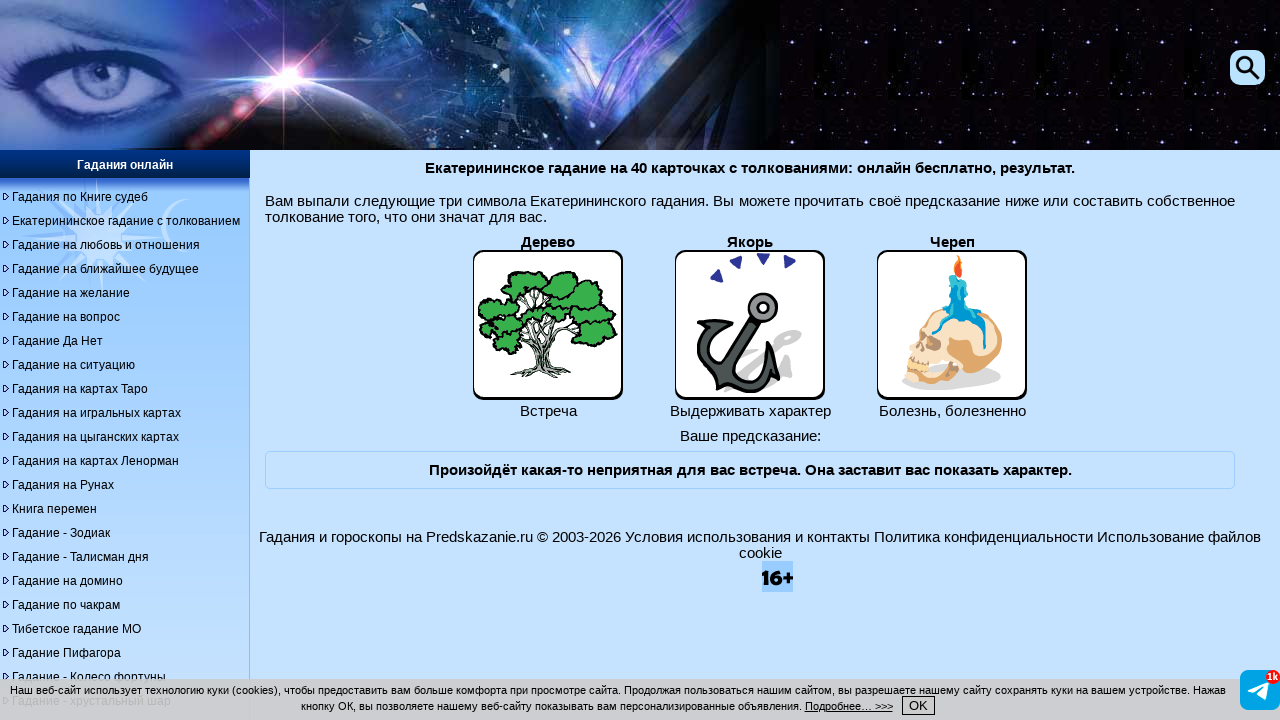